Tests hover functionality by moving mouse over images to reveal hidden captions and verifying the text content

Starting URL: https://practice.cydeo.com/hovers

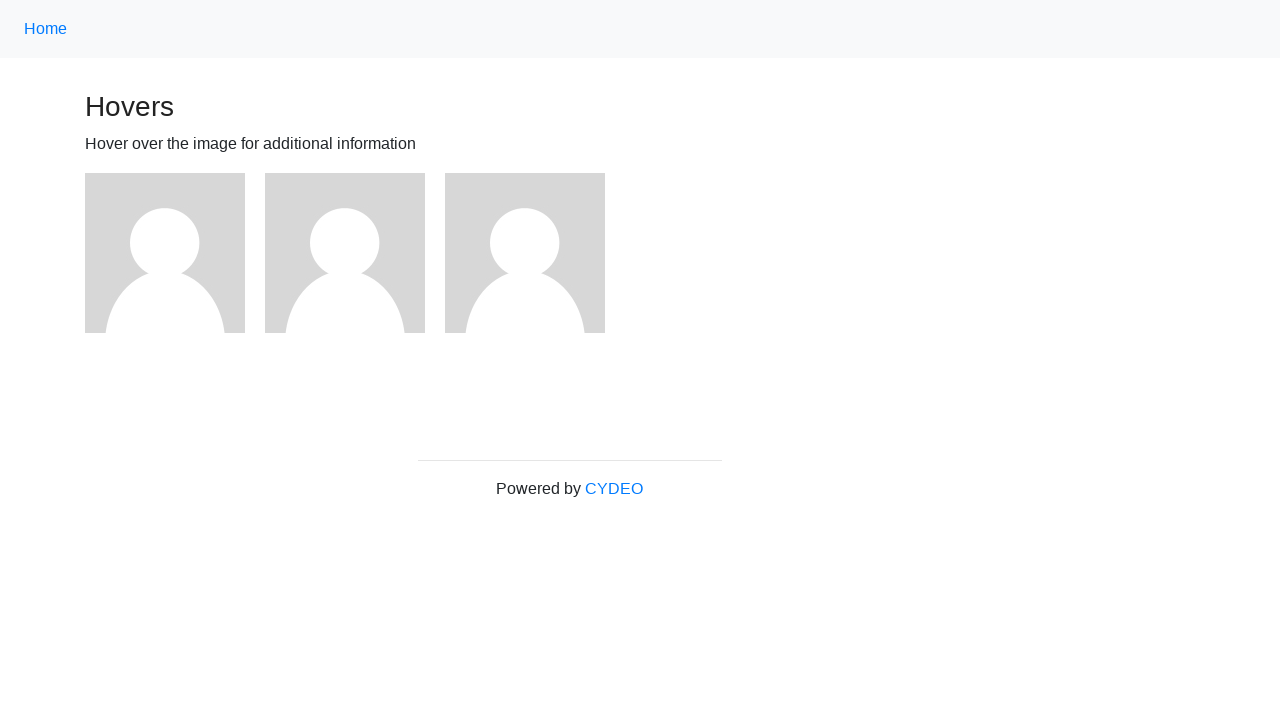

Navigated to hover practice page
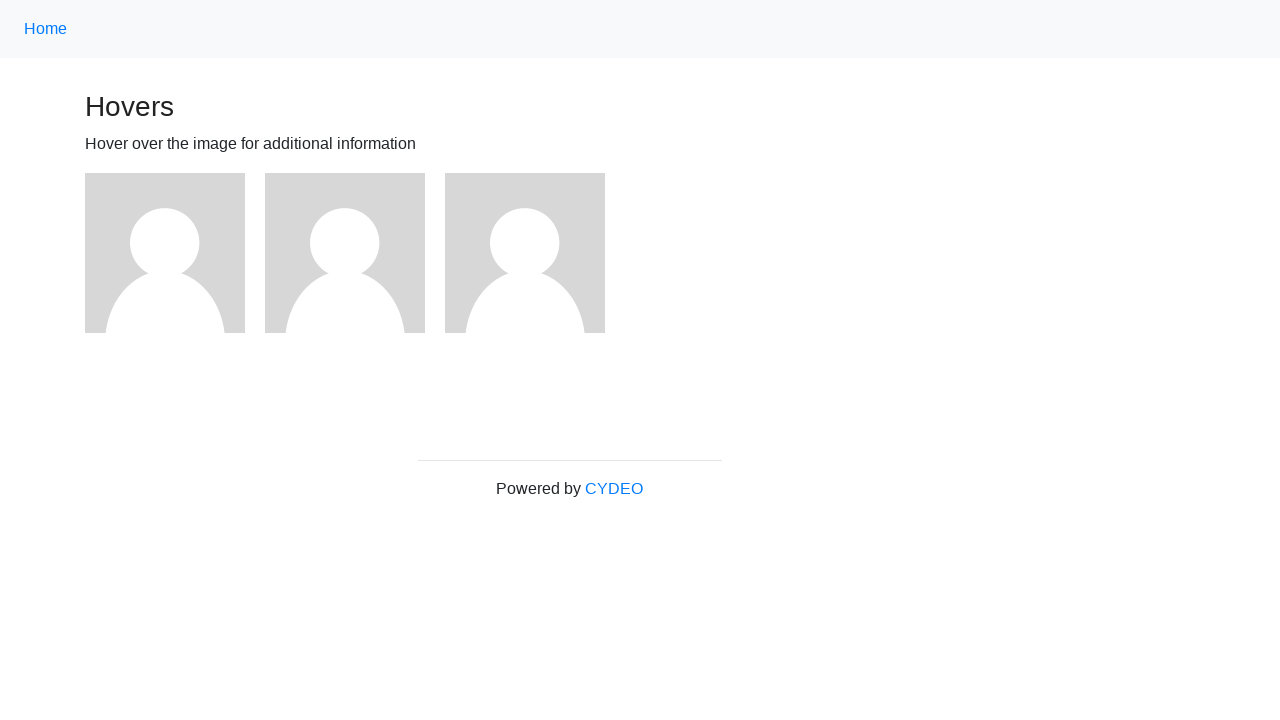

Located all images on the page
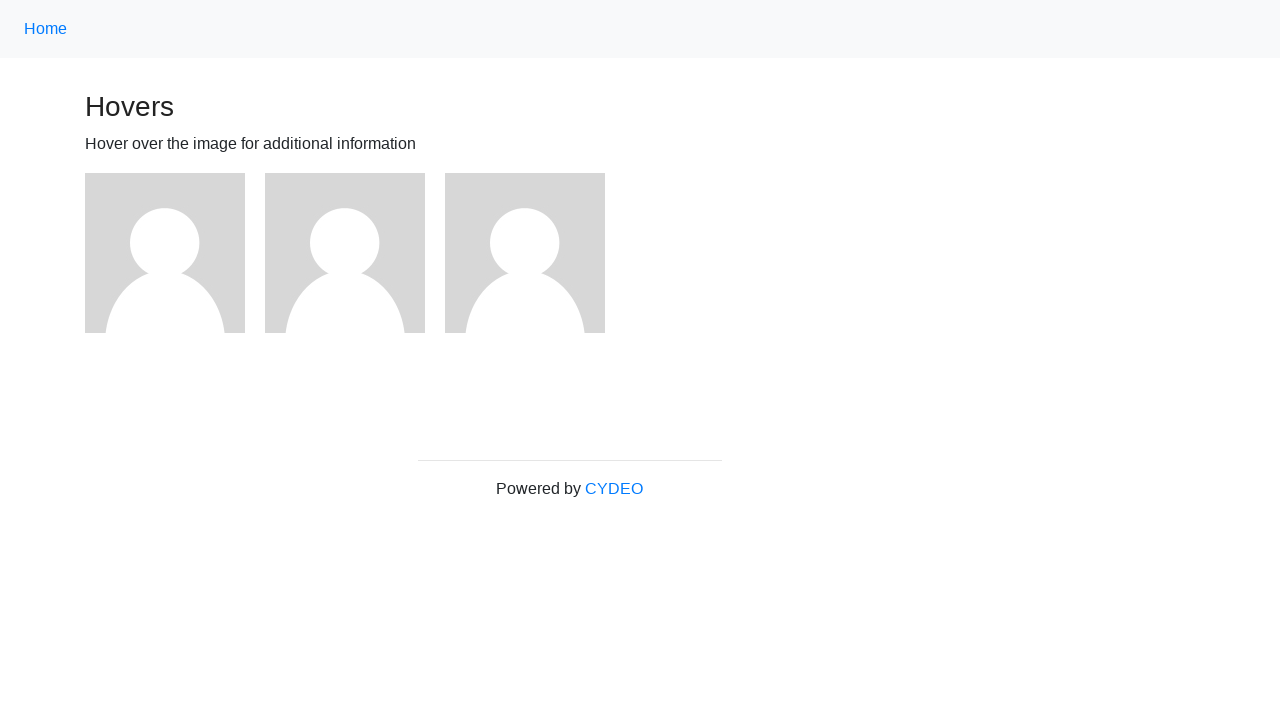

Located all caption elements on the page
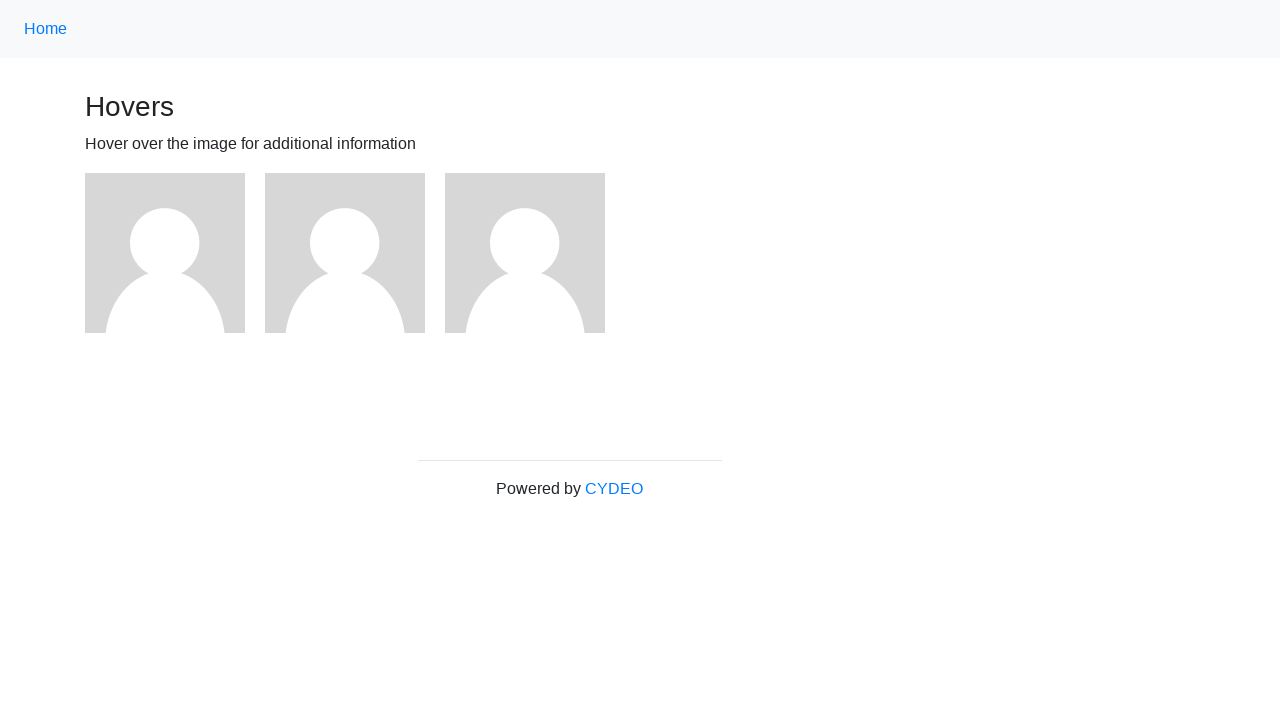

Hovered over image 1 to reveal caption at (165, 253) on img >> nth=0
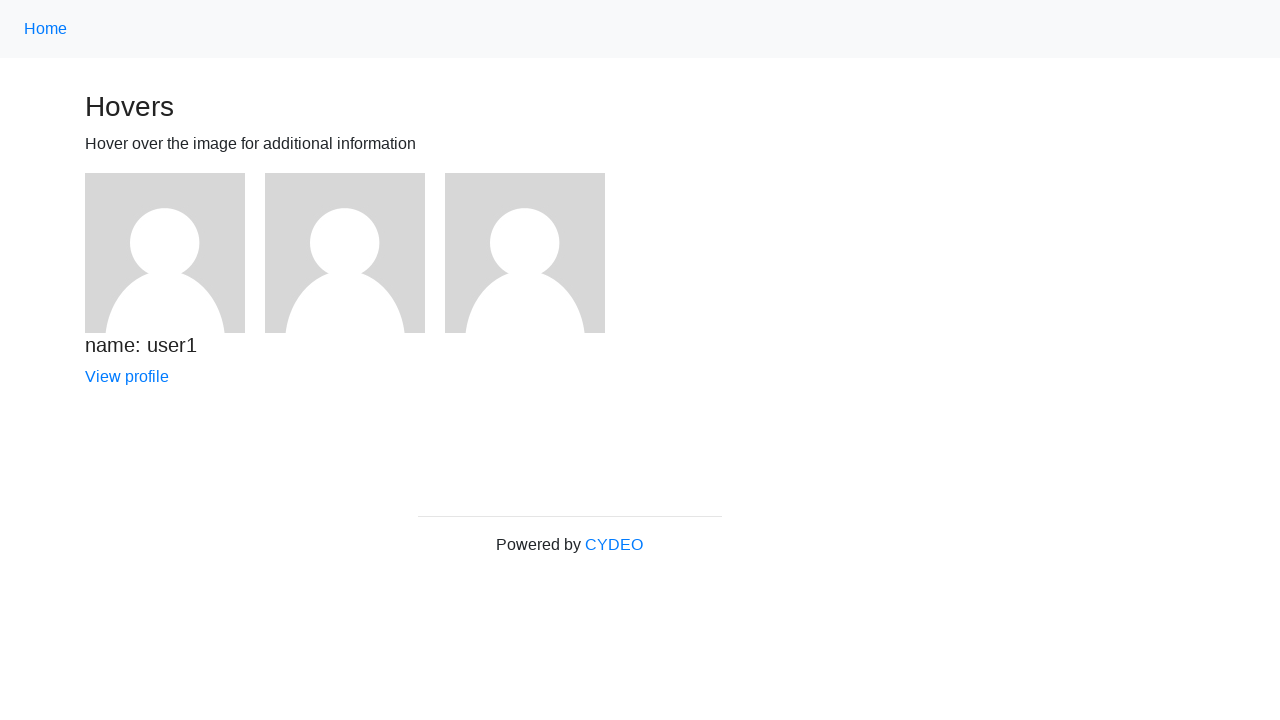

Caption 1 became visible after hover
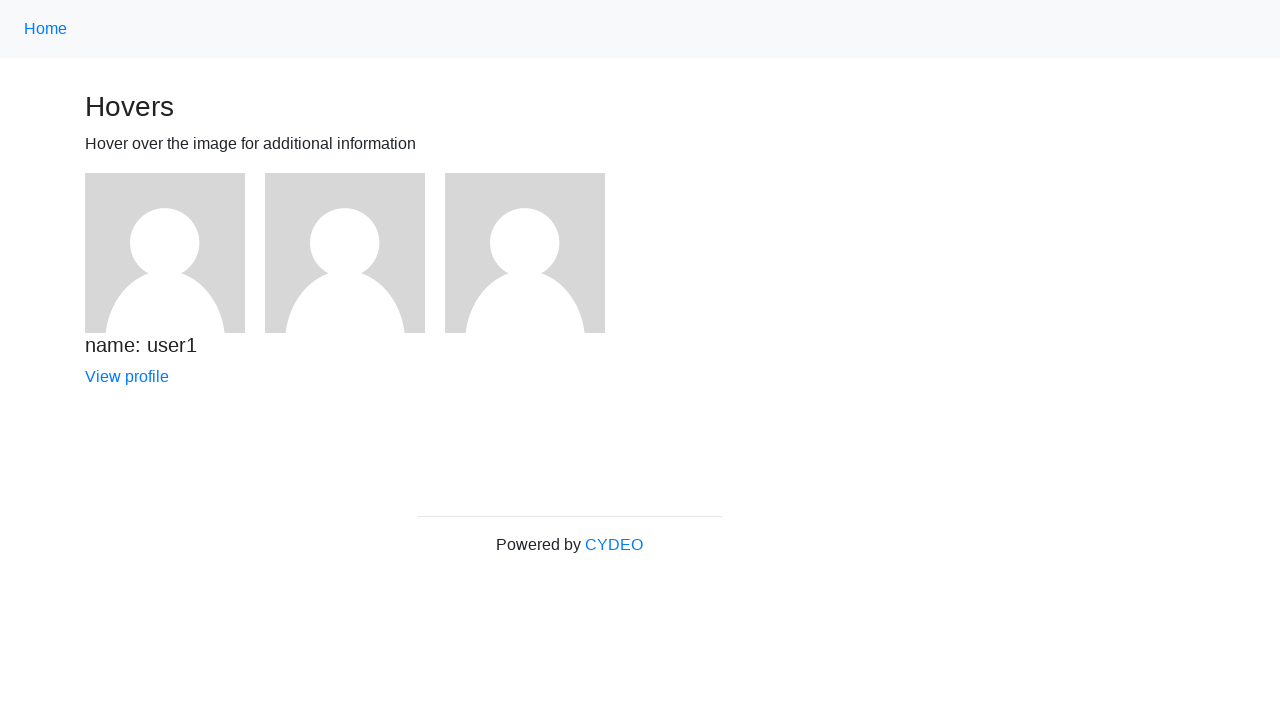

Retrieved caption text: 
        name: user1
        View profile
      
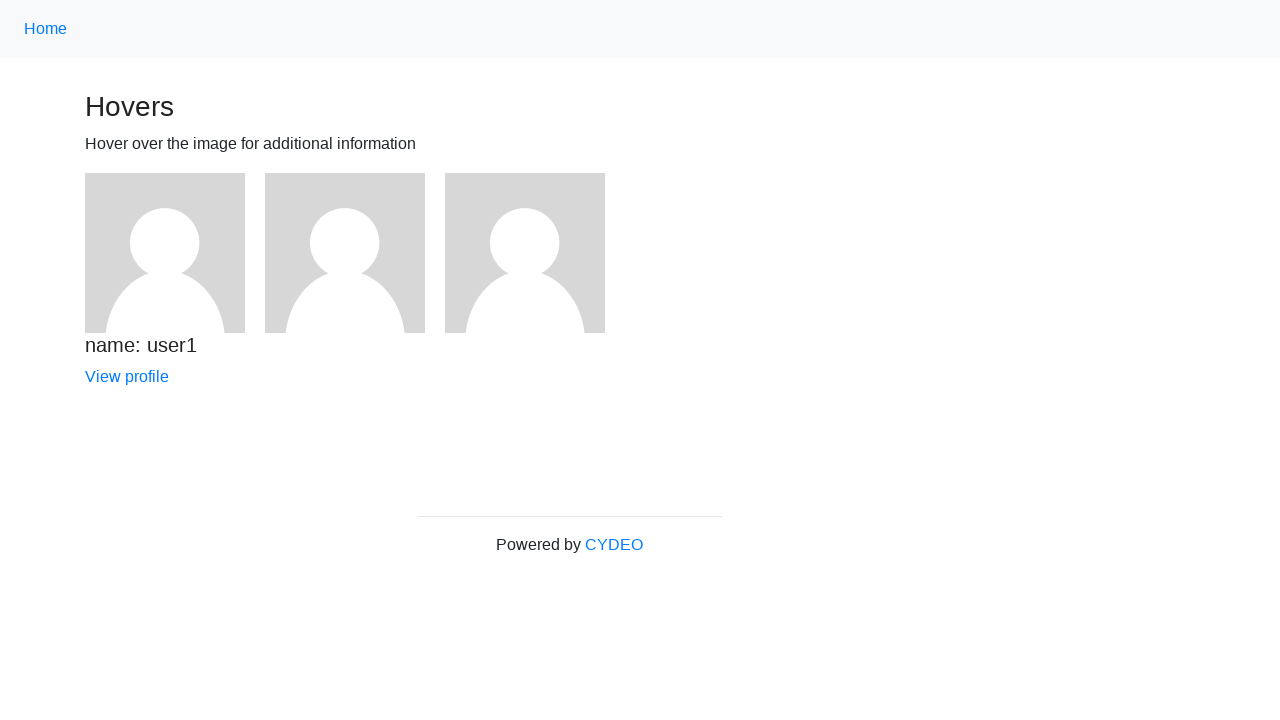

Verified caption 1 contains expected user name text
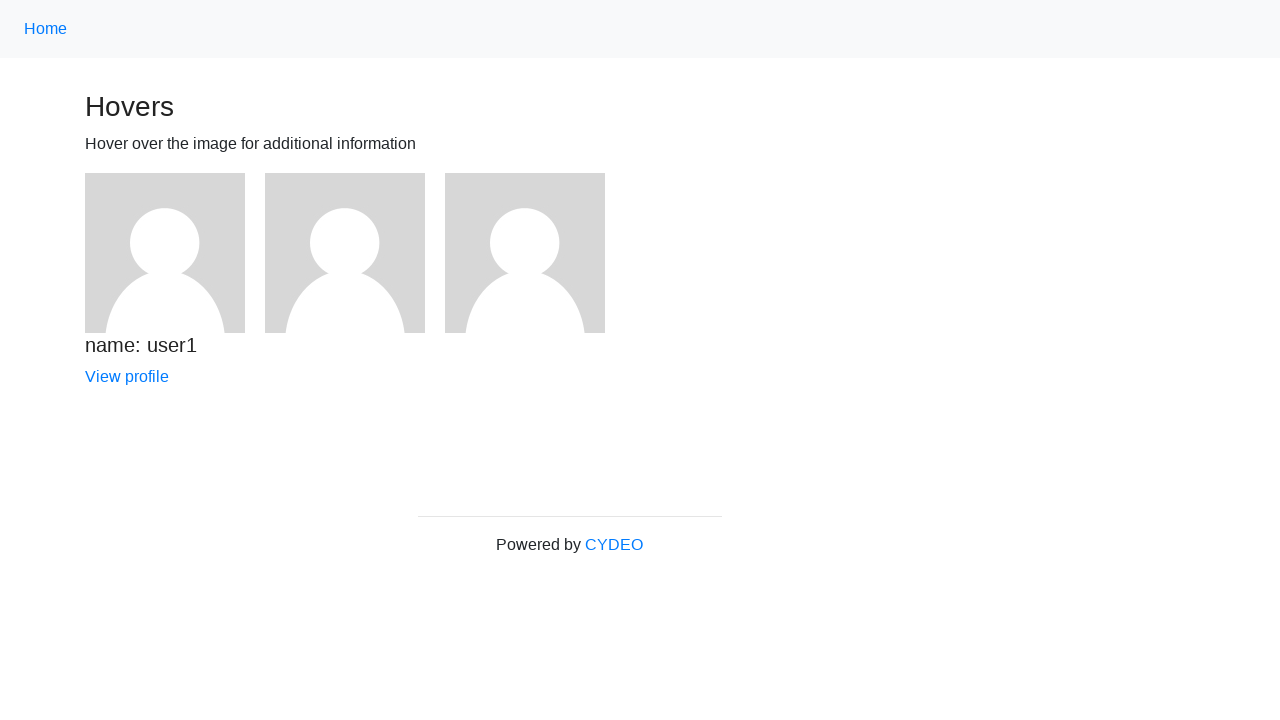

Hovered over image 2 to reveal caption at (345, 253) on img >> nth=1
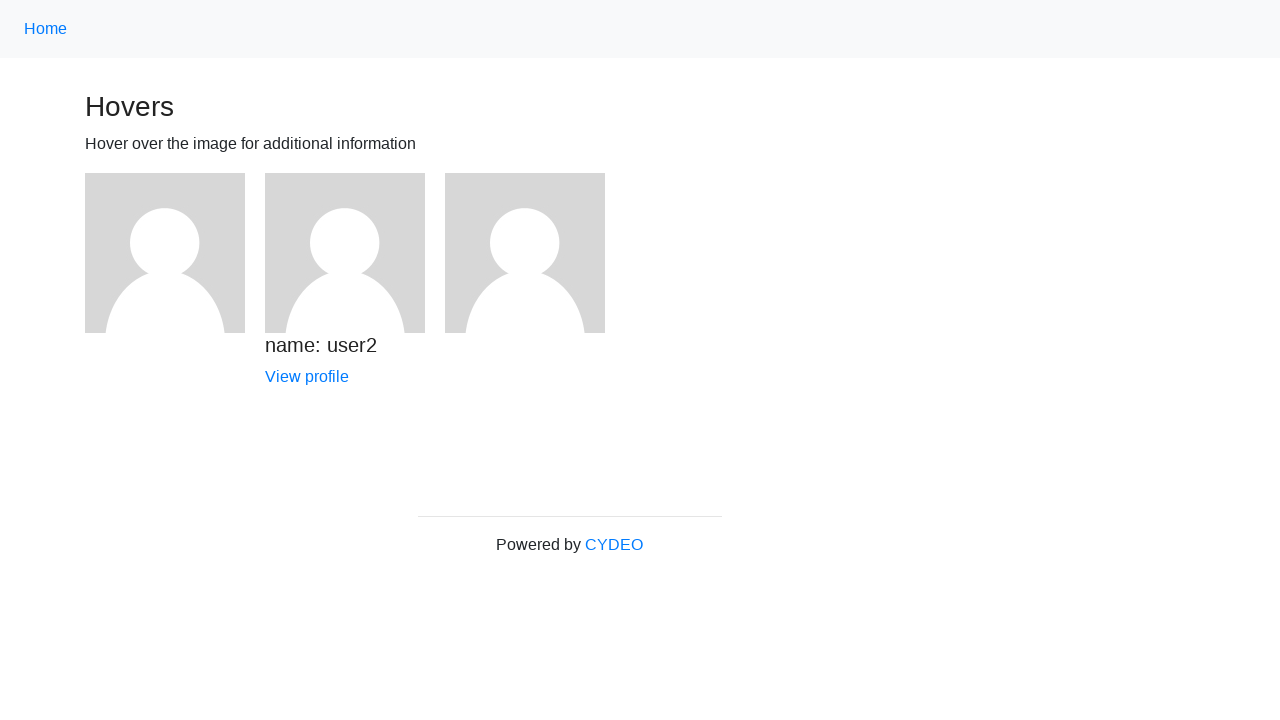

Caption 2 became visible after hover
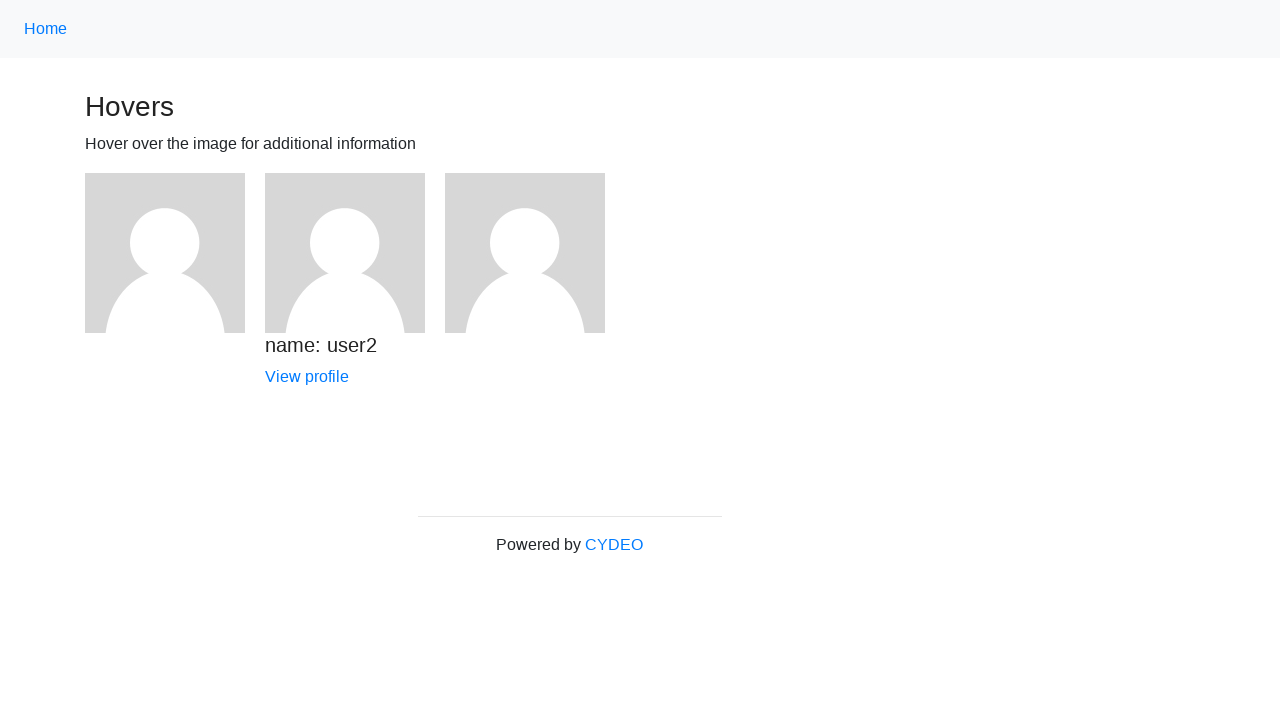

Retrieved caption text: 
        name: user2
        View profile
      
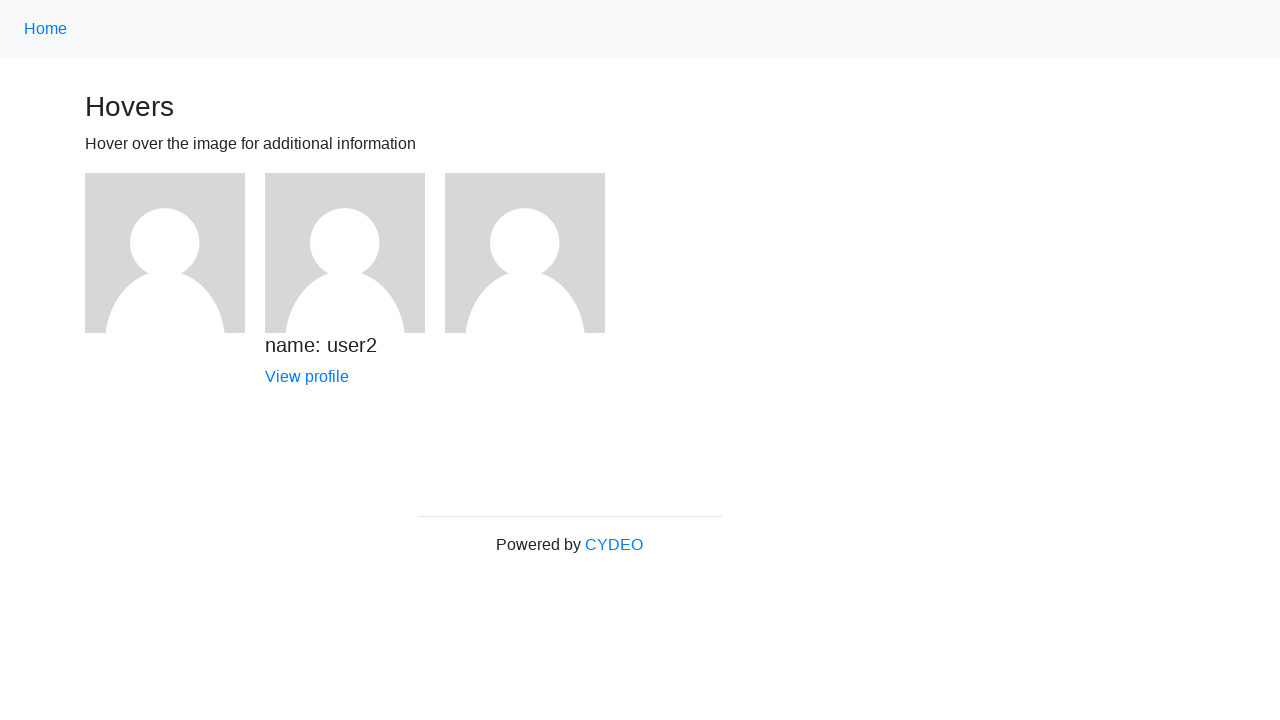

Verified caption 2 contains expected user name text
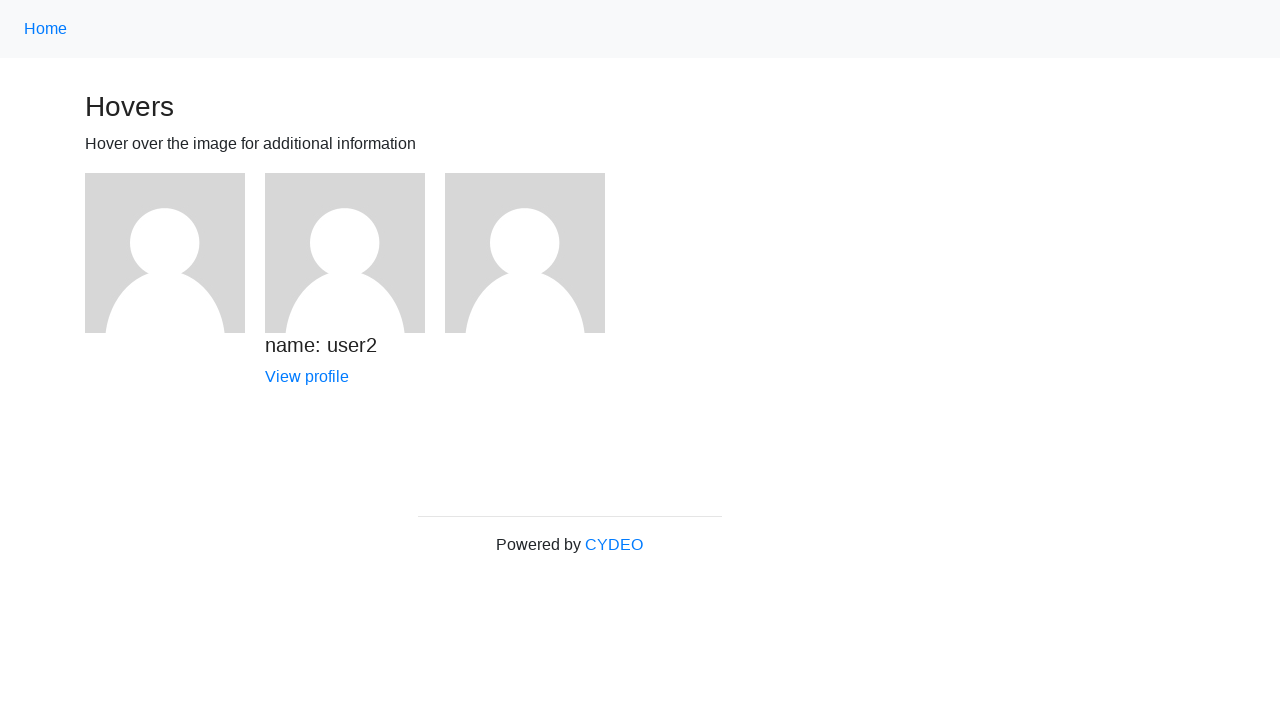

Hovered over image 3 to reveal caption at (525, 253) on img >> nth=2
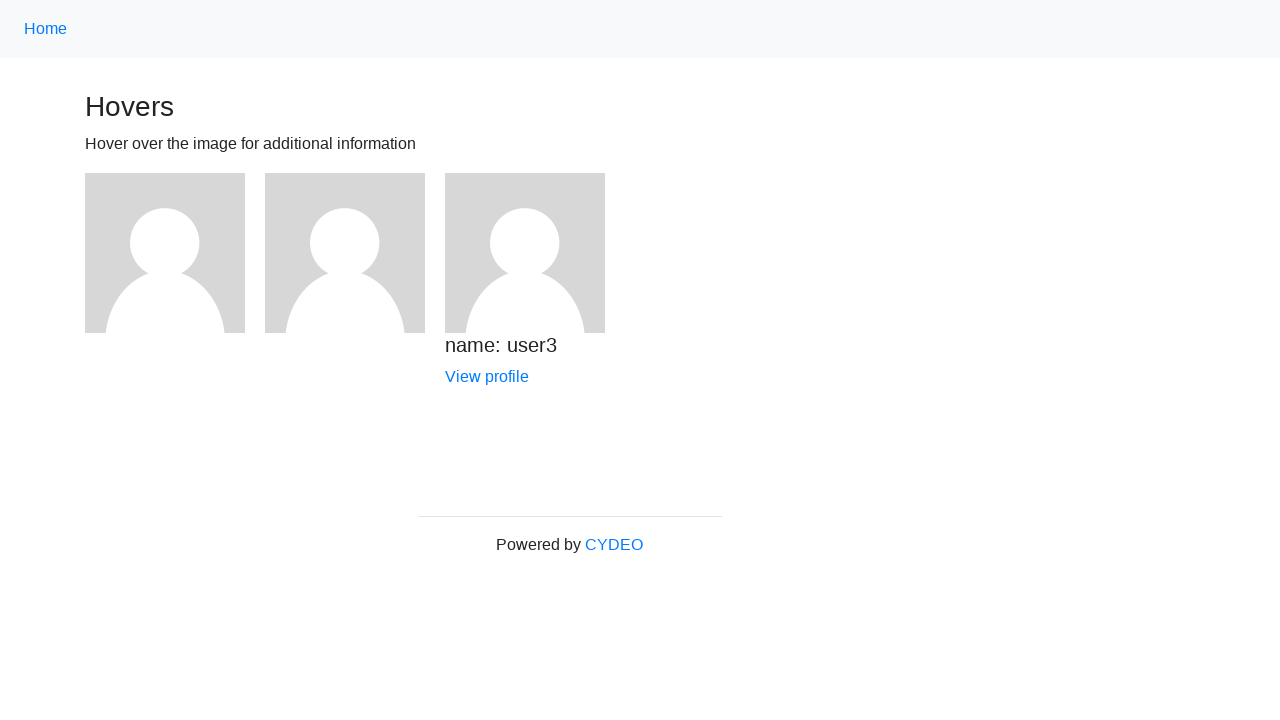

Caption 3 became visible after hover
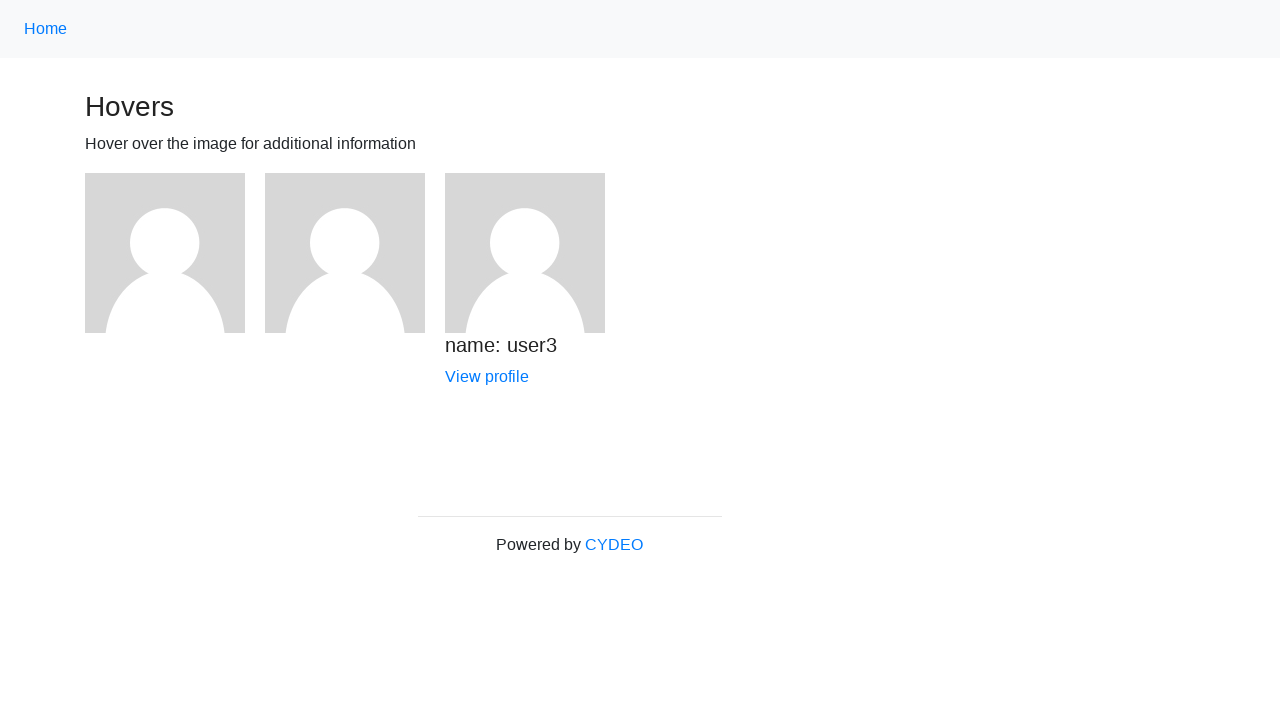

Retrieved caption text: 
        name: user3
        View profile
      
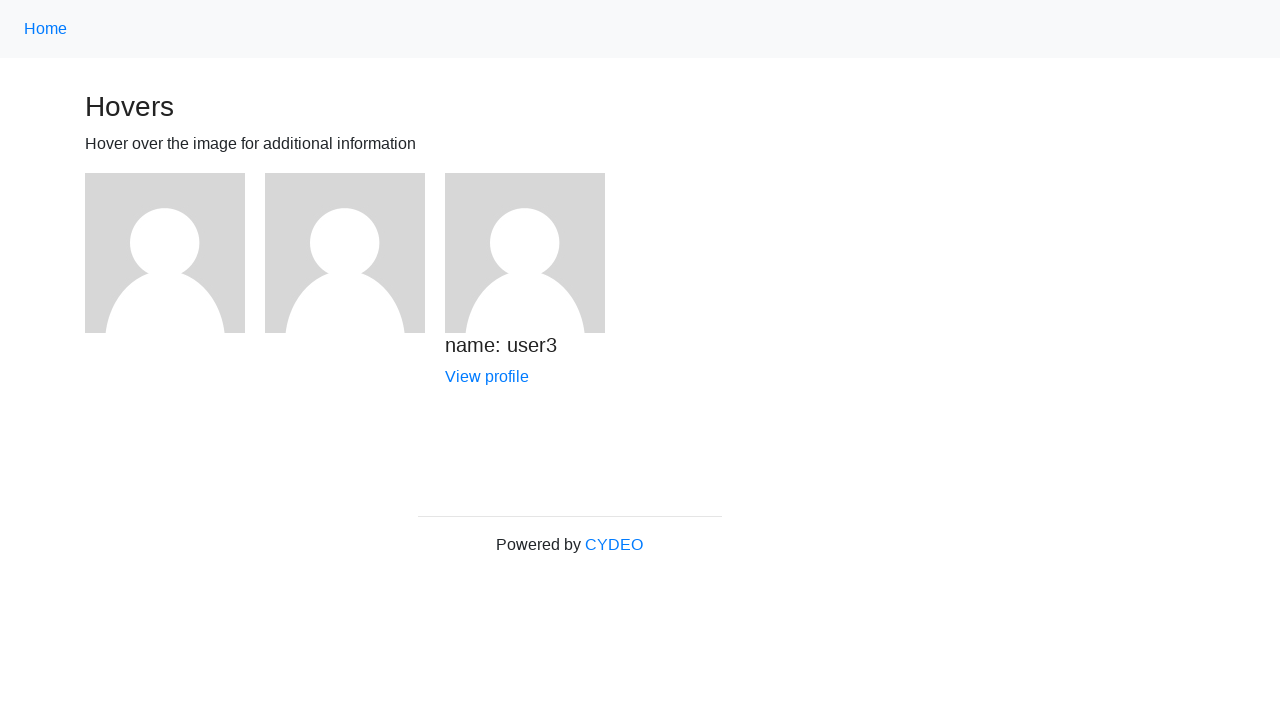

Verified caption 3 contains expected user name text
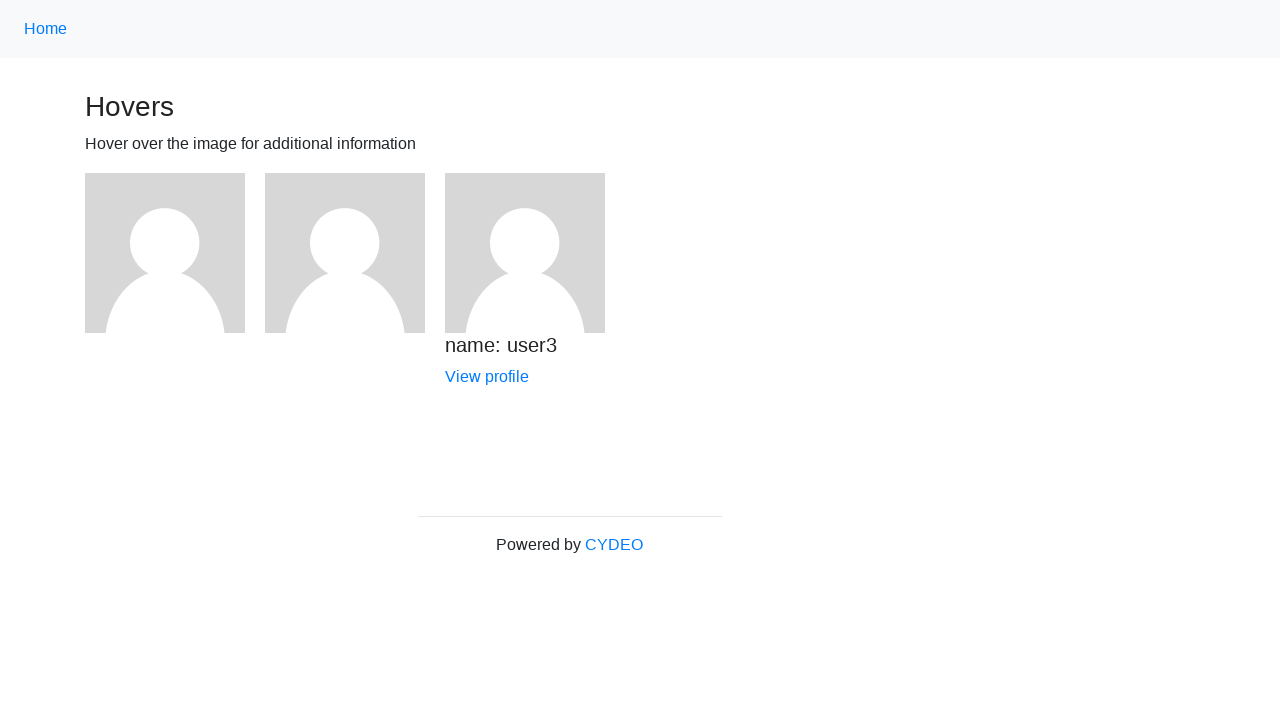

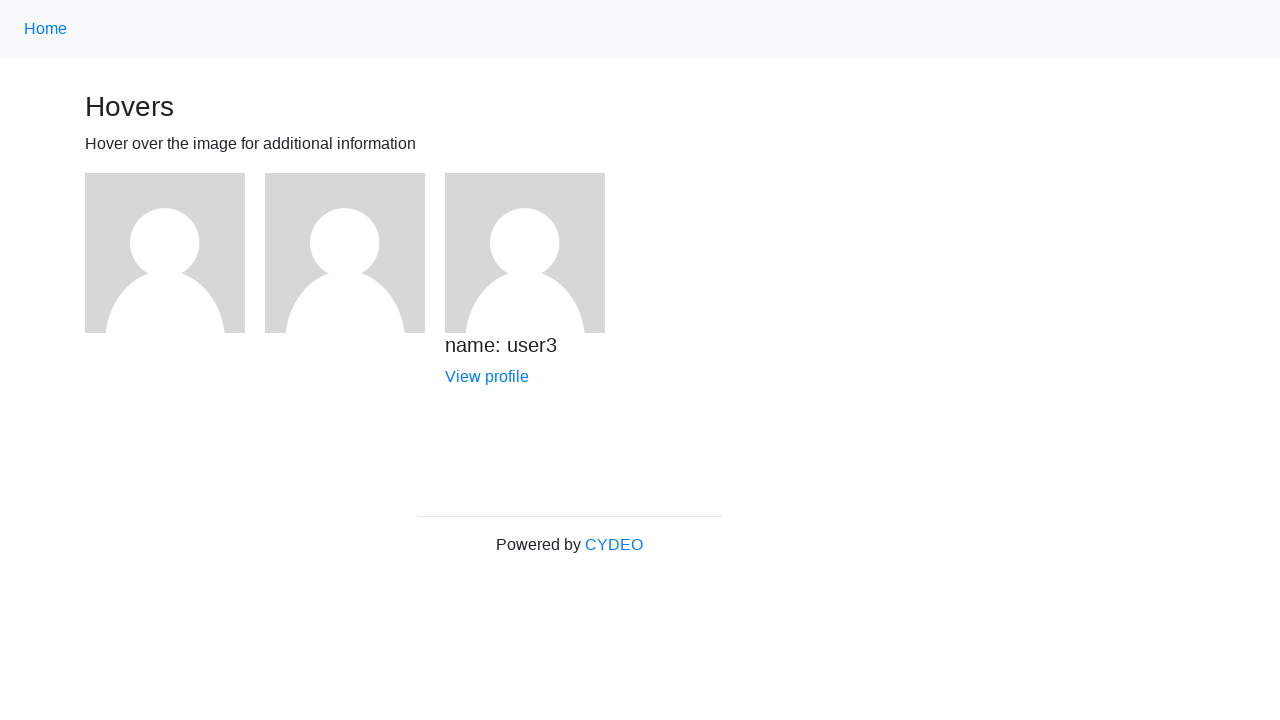